Tests enable/disable functionality by disabling and enabling an input field, then entering text

Starting URL: https://codenboxautomationlab.com/practice/

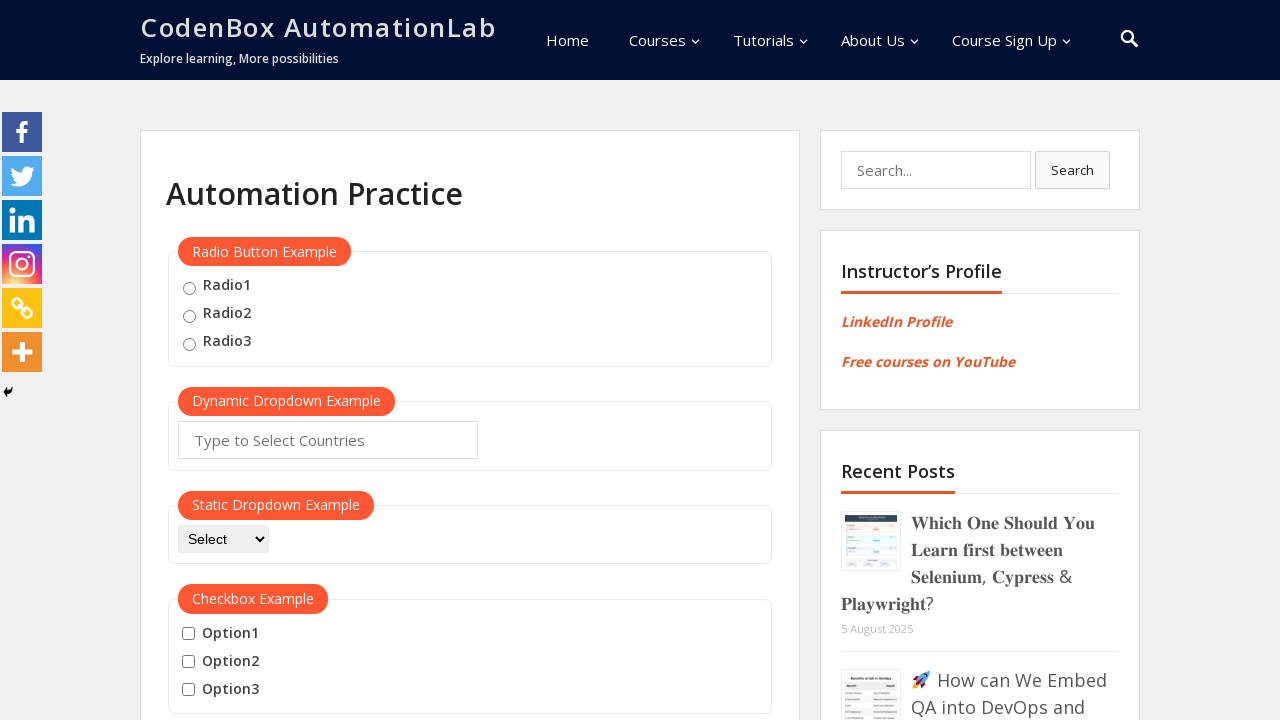

Scrolled page to enable/disable practice section
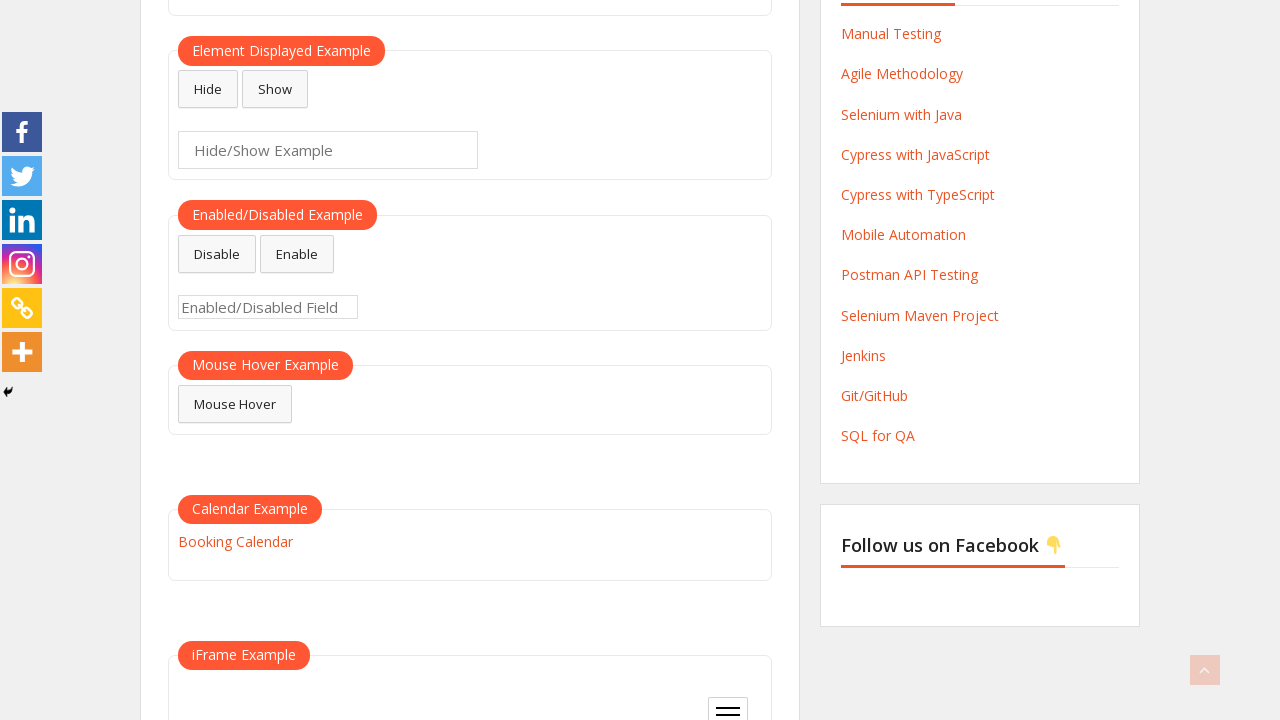

Waited 1000ms for page to stabilize after scrolling
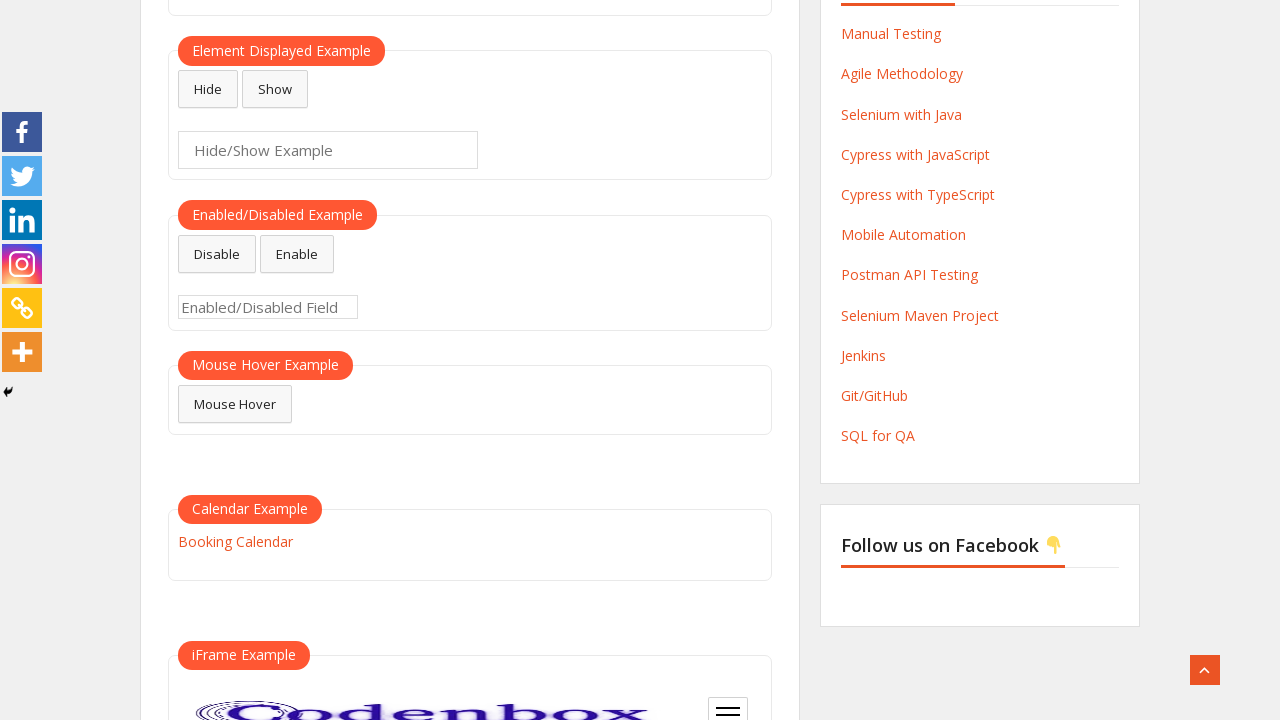

Clicked disable button to disable the input field at (217, 254) on #disabled-button
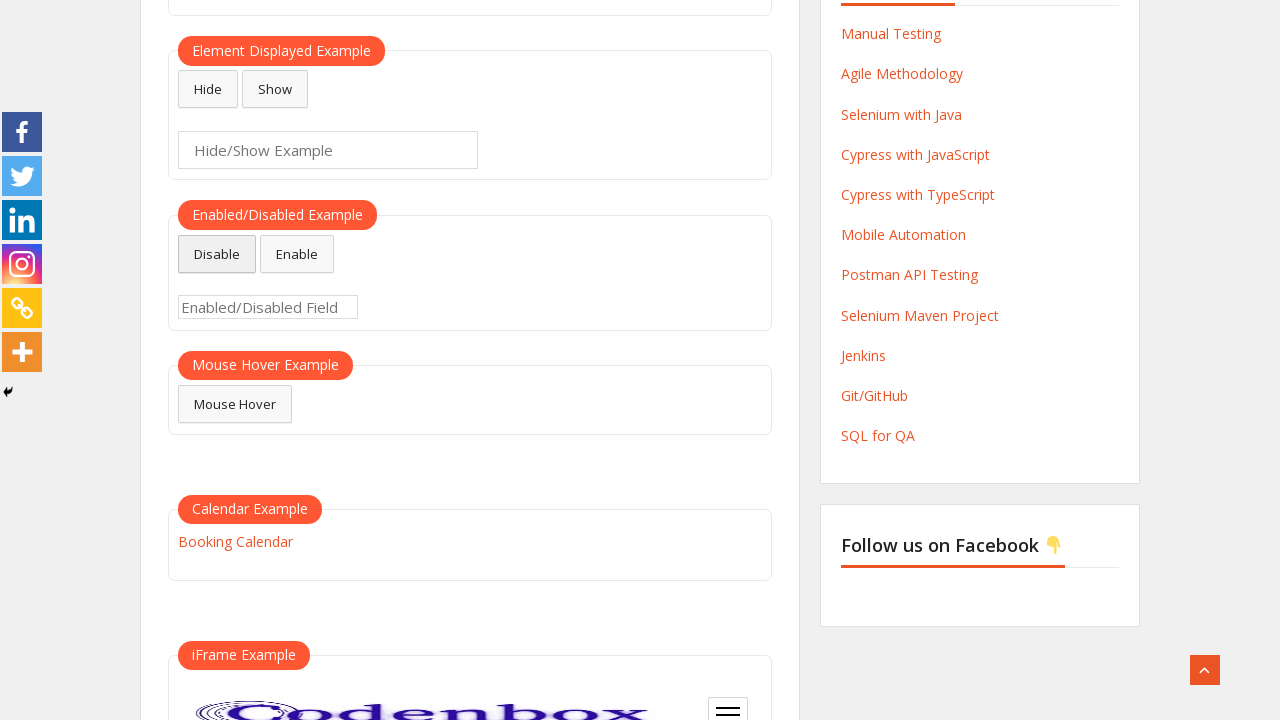

Waited 1000ms after disabling the input field
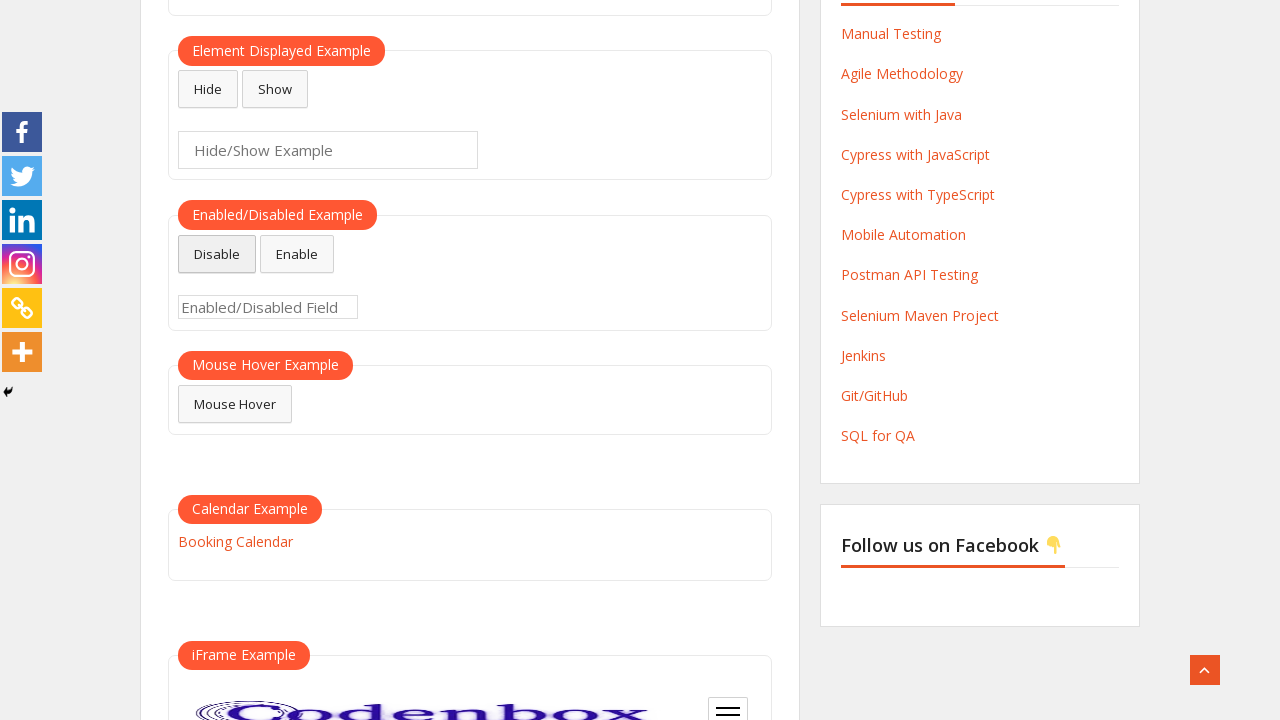

Clicked enable button to re-enable the input field at (297, 254) on #enabled-button
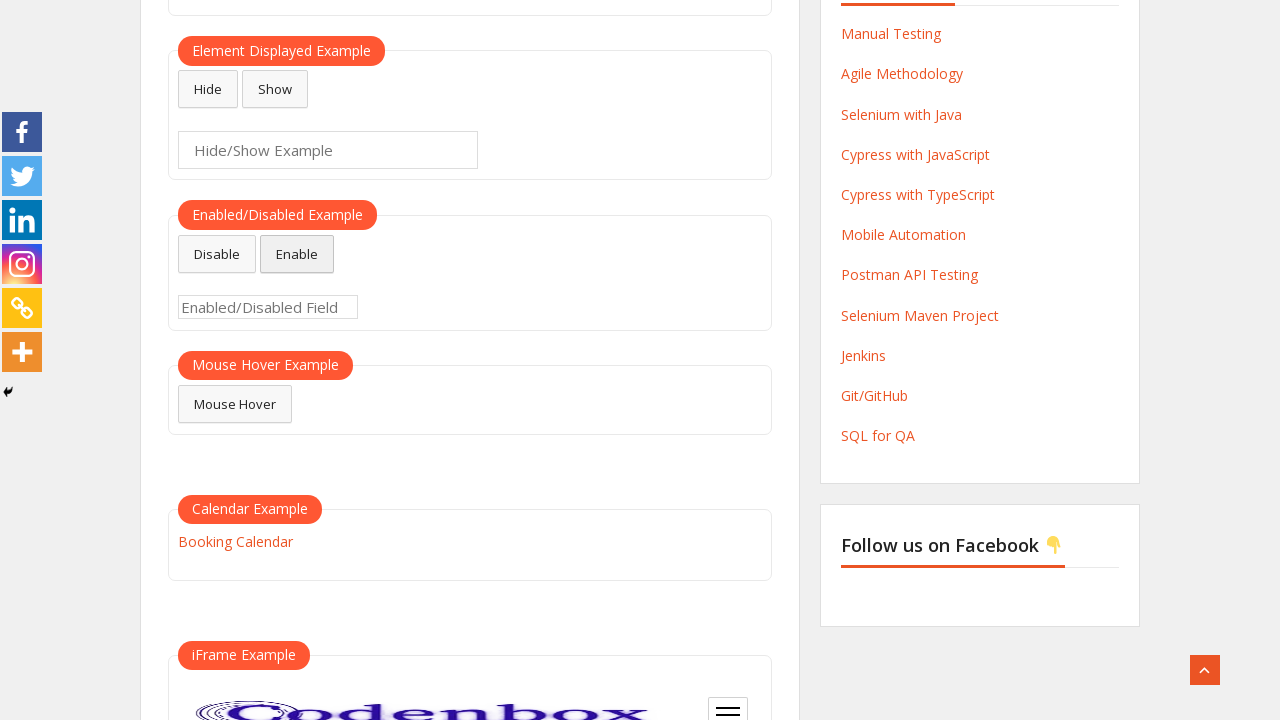

Entered 'abc' into the now-enabled input field on #enabled-example-input
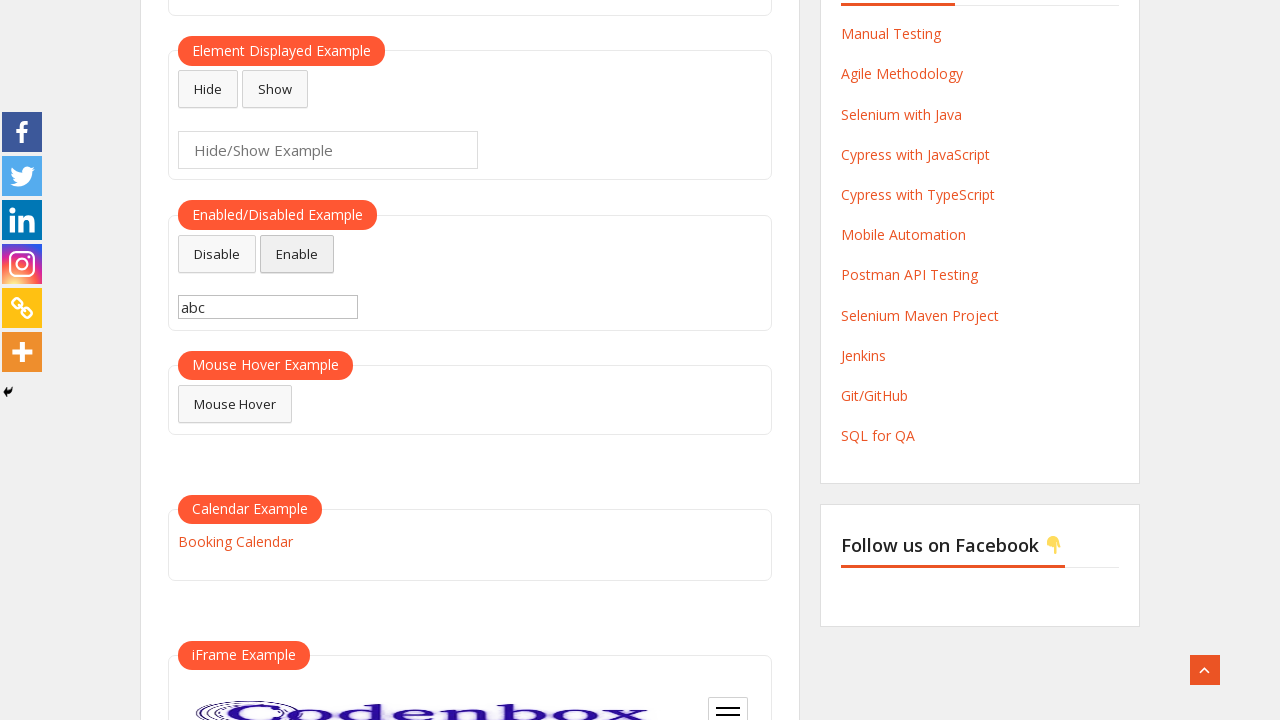

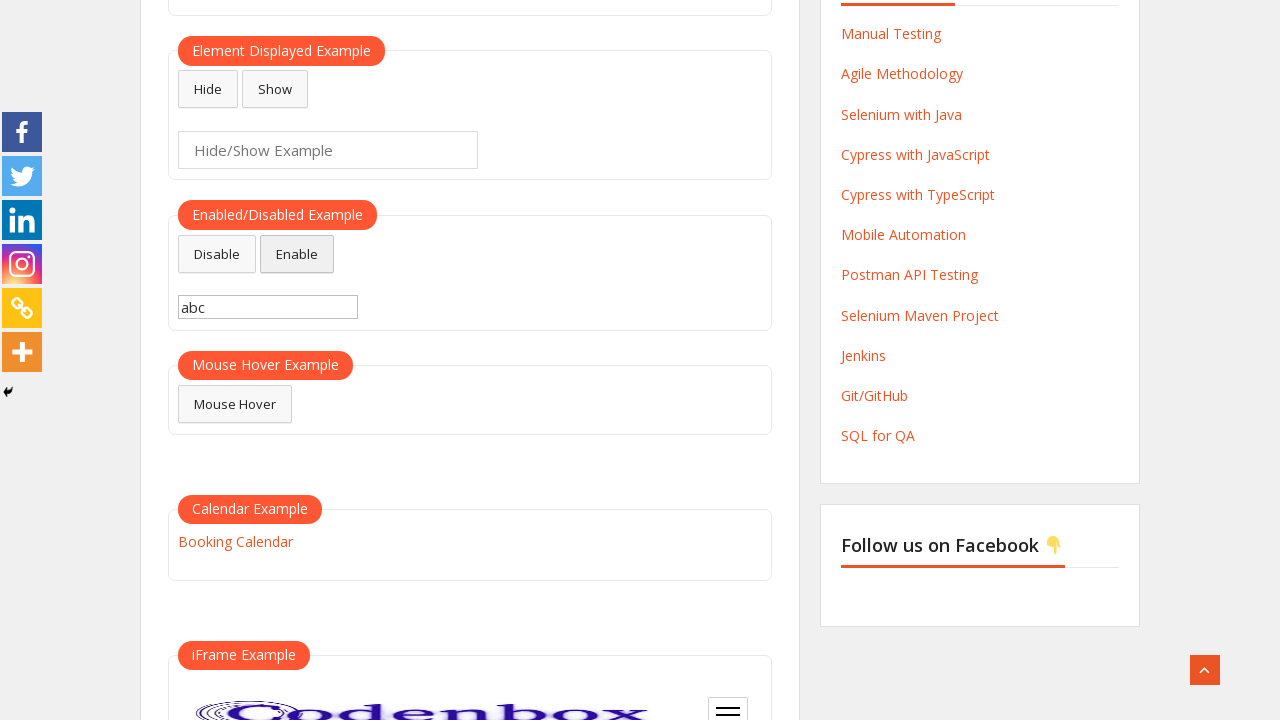